Tests the dynamic loading page by clicking the start button and waiting for the "Hello World!" finish message to appear.

Starting URL: http://the-internet.herokuapp.com/dynamic_loading/2

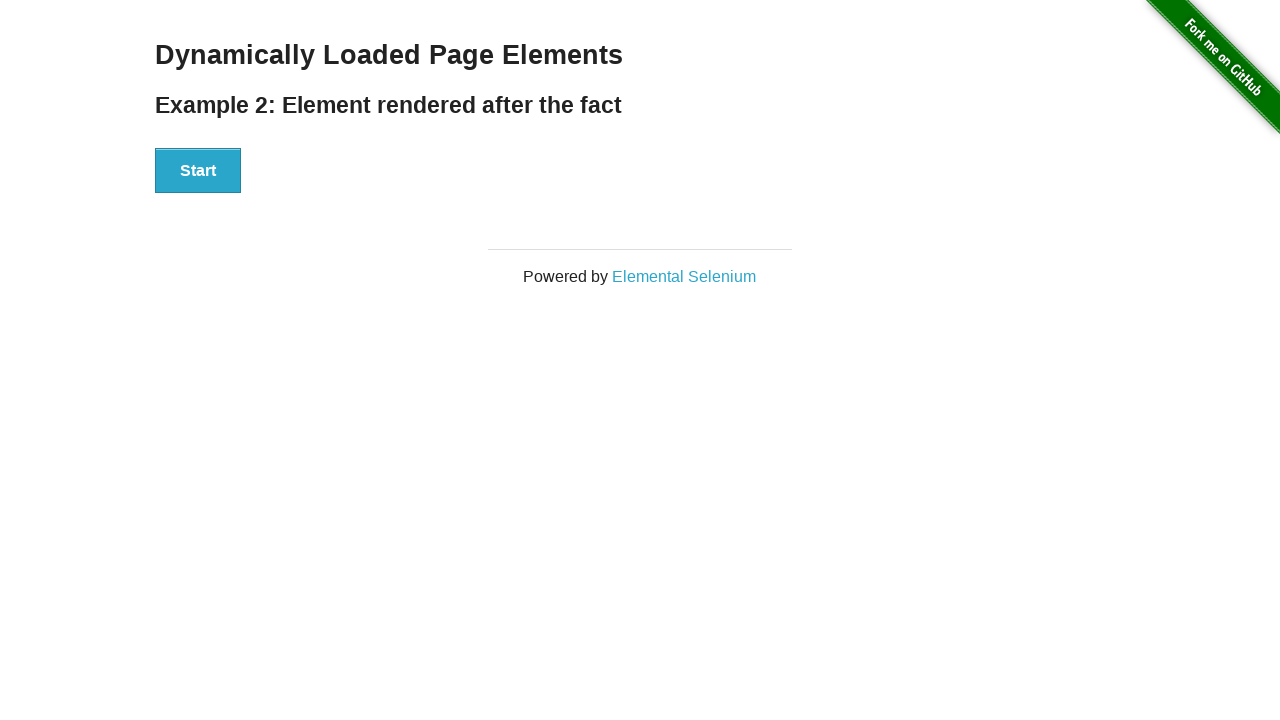

Clicked the start button to begin dynamic loading at (198, 171) on #start button
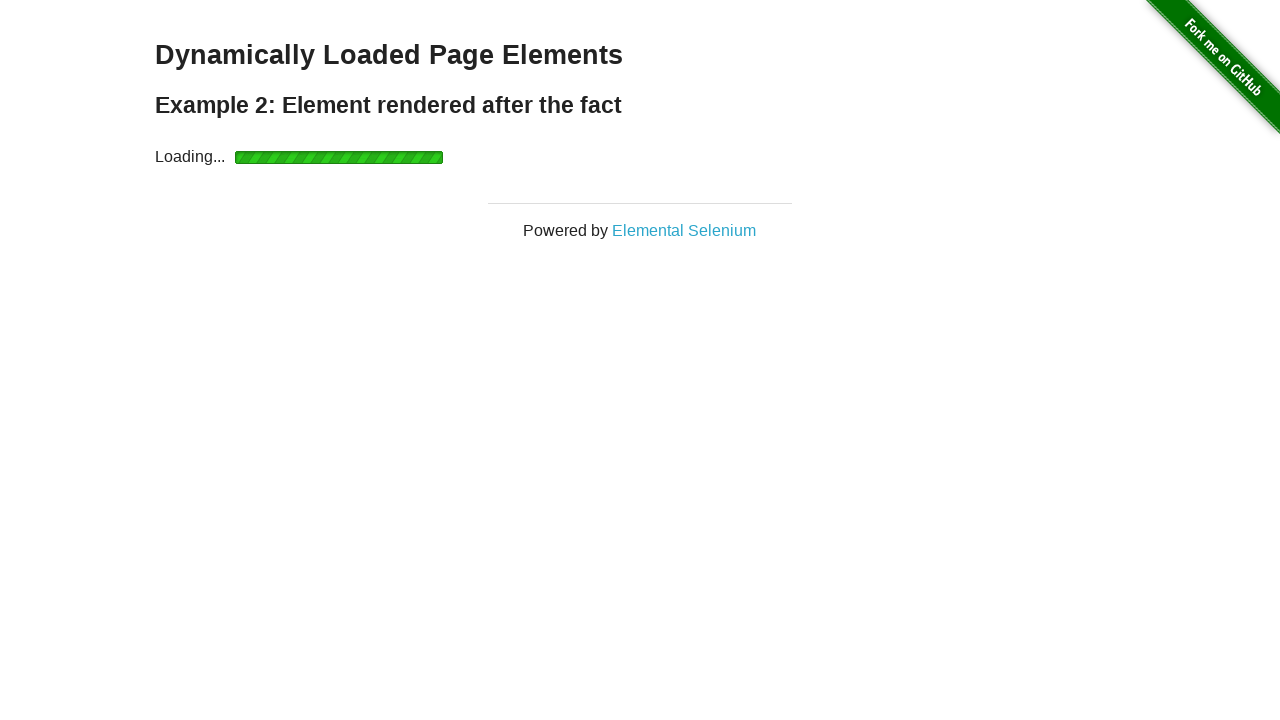

Waited for the finish element to become visible
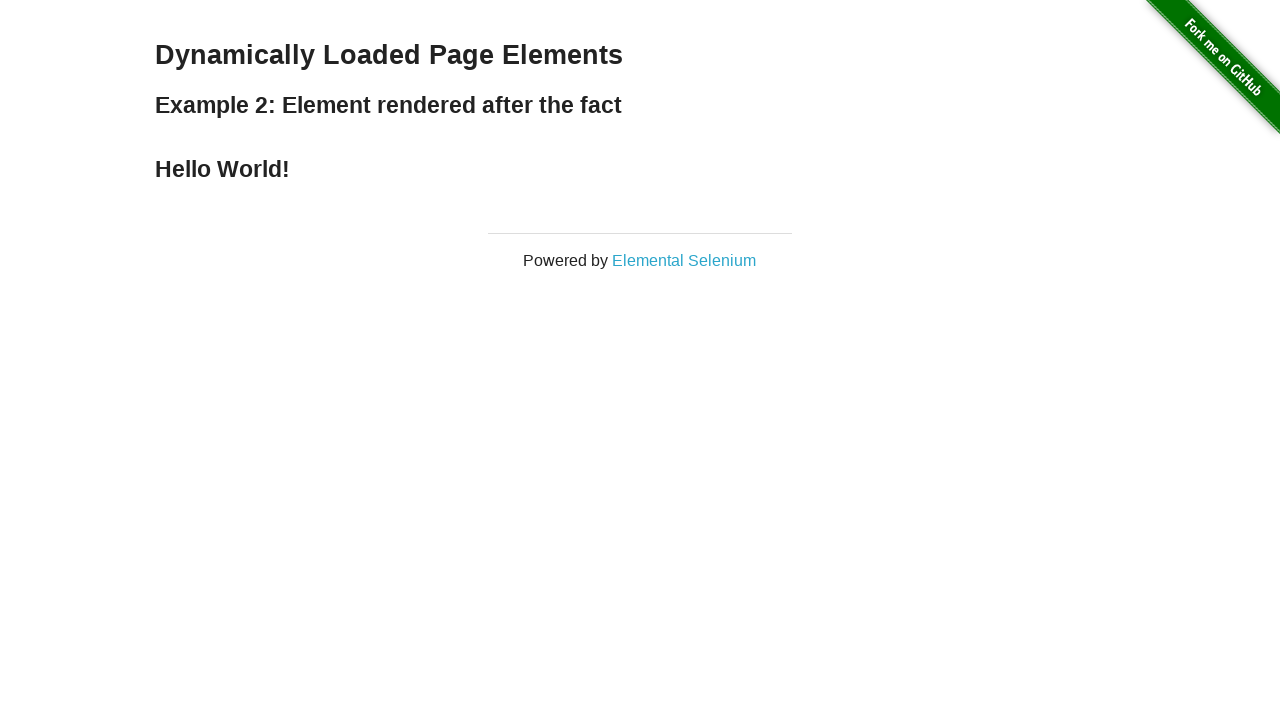

Retrieved text content from finish element
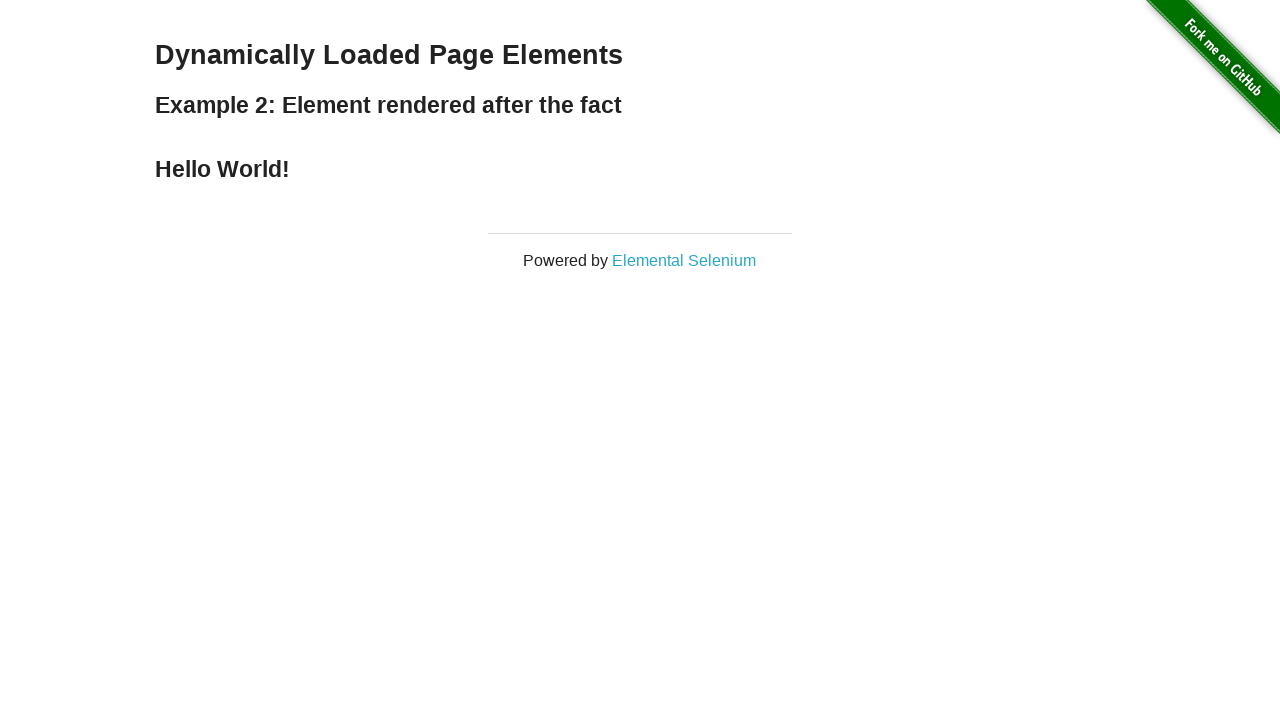

Verified finish message is 'Hello World!'
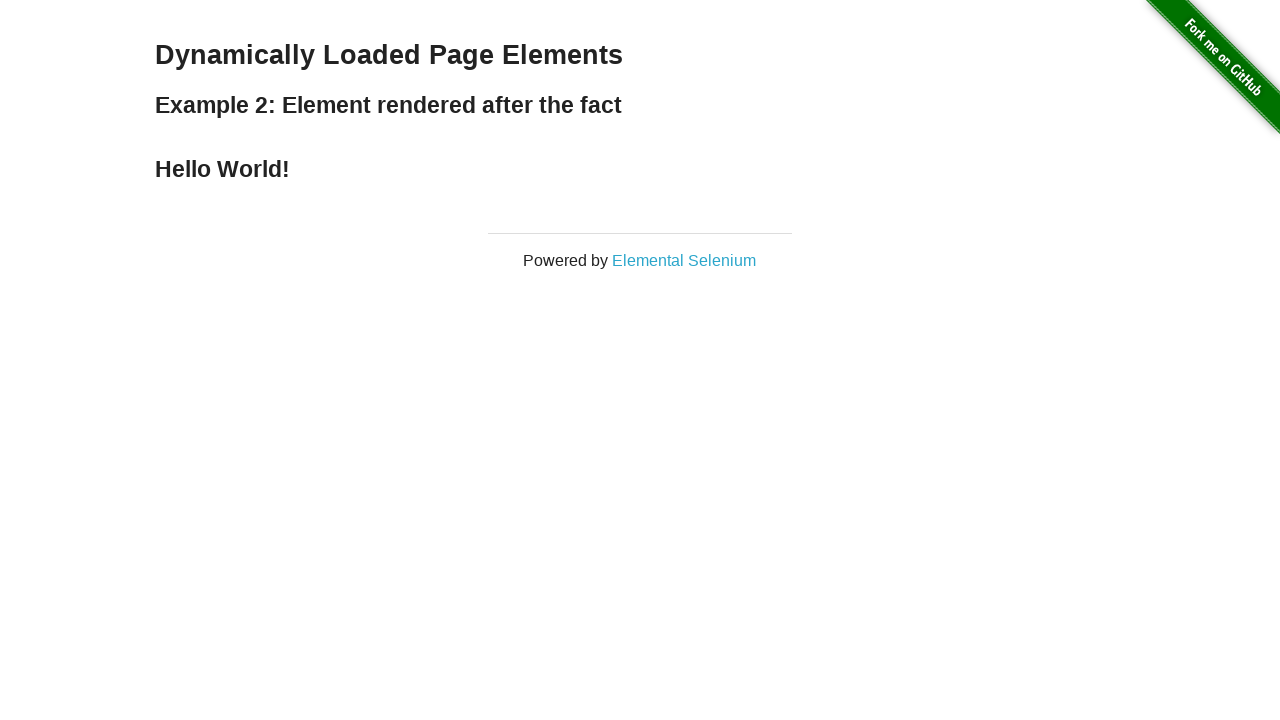

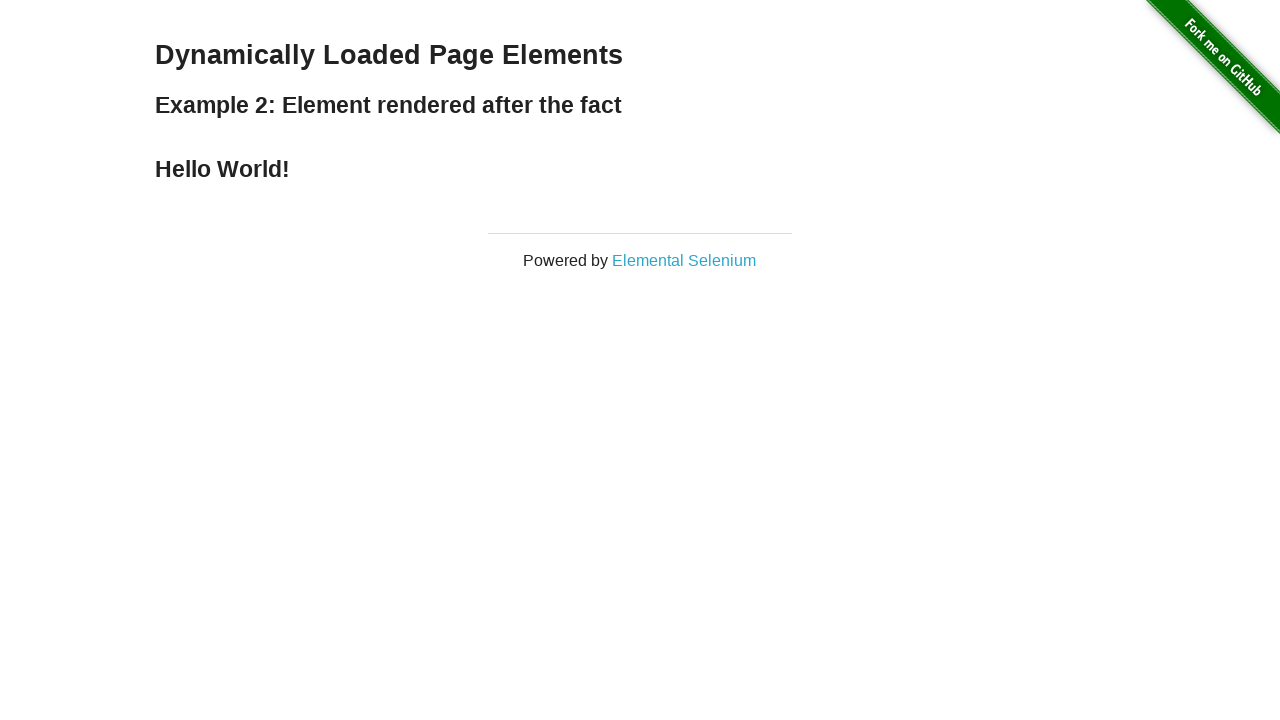